Tests right-click context menu functionality by right-clicking on an image to open a popup menu and then clicking on a menu item

Starting URL: https://deluxe-menu.com/popup-mode-sample.html

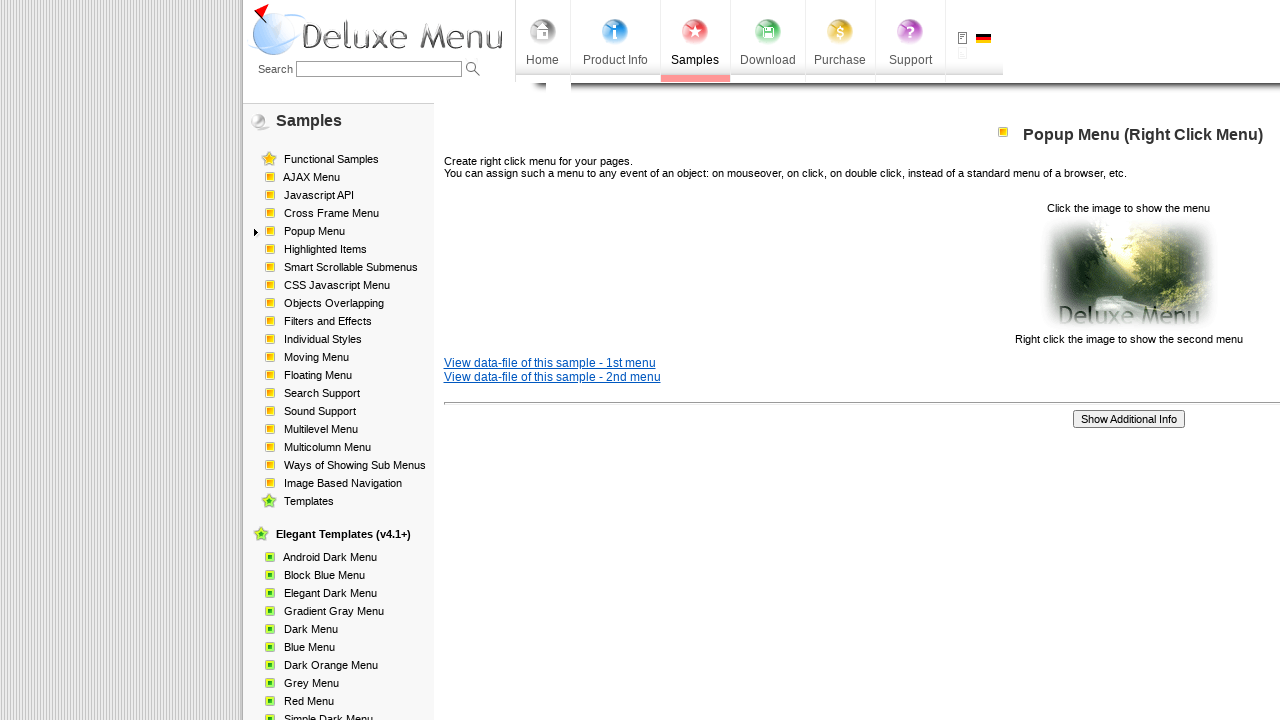

Located and waited for the image element to be visible
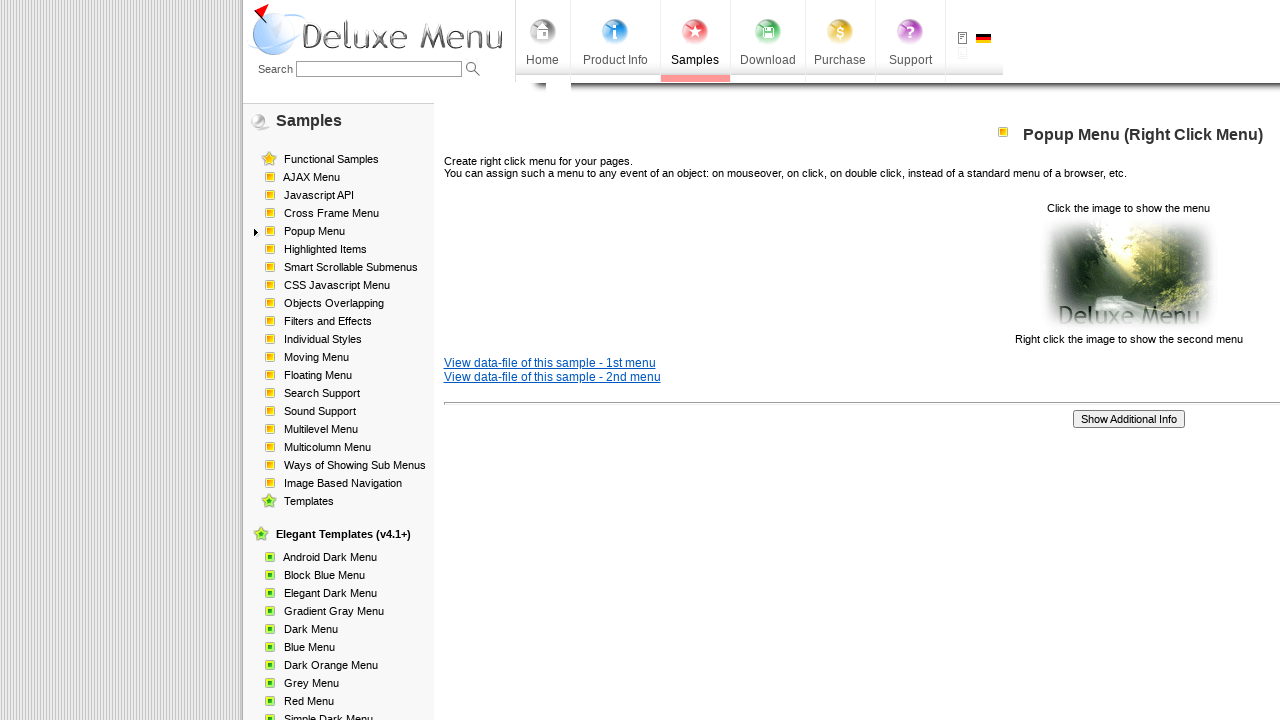

Right-clicked on the image to open context menu at (1128, 274) on img[src='data-samples/images/popup_pic.gif']
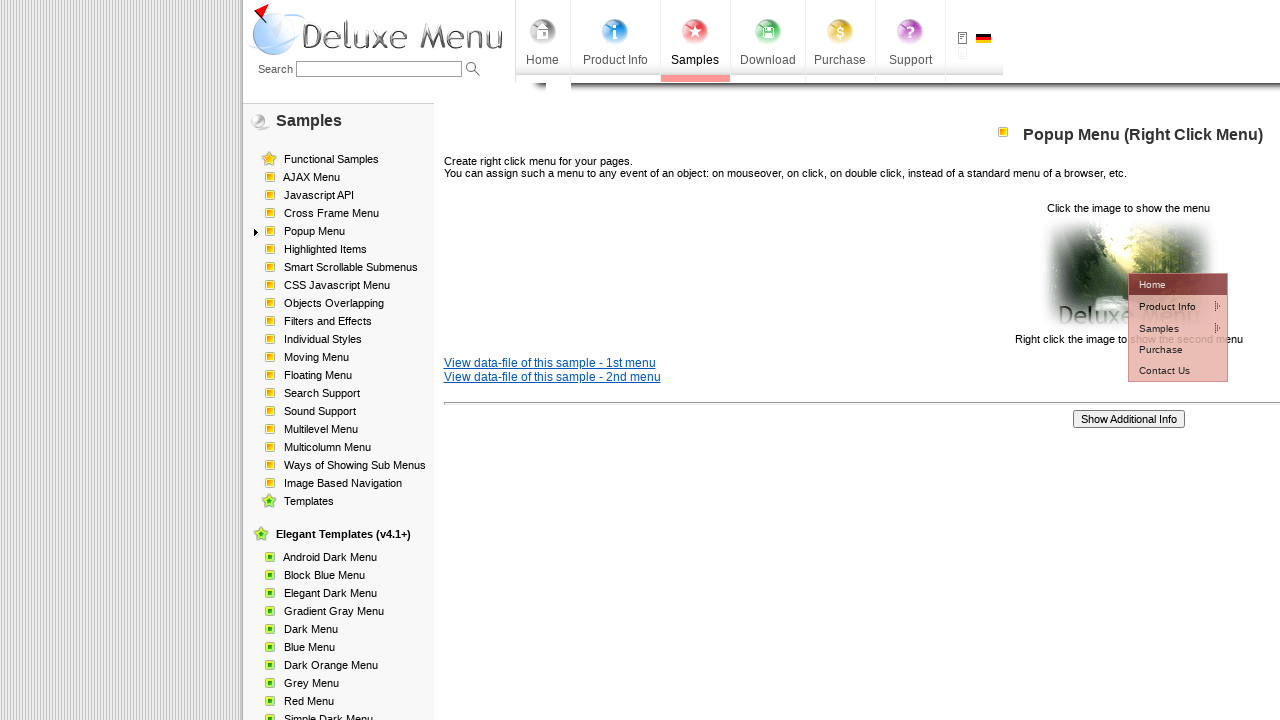

Context menu appeared and 'Product Info' menu item is visible
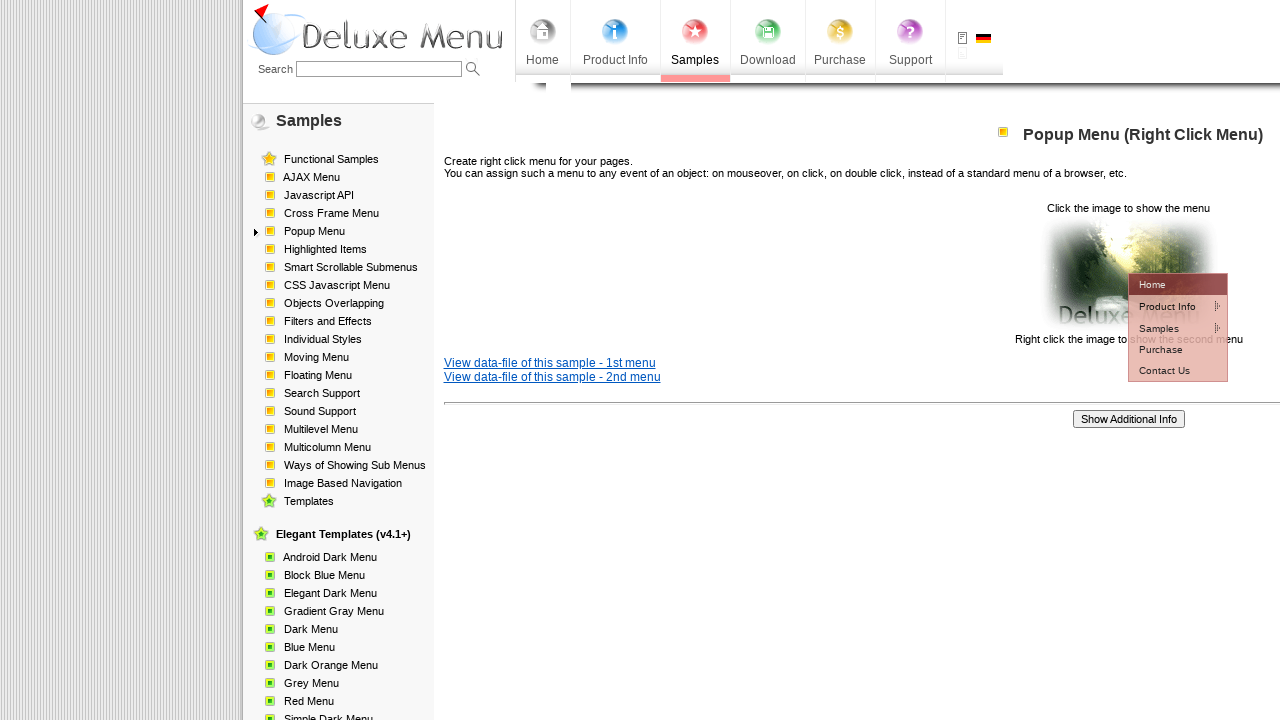

Clicked on 'Product Info' menu item at (1165, 306) on xpath=//td[contains(text(),'Product Info')]
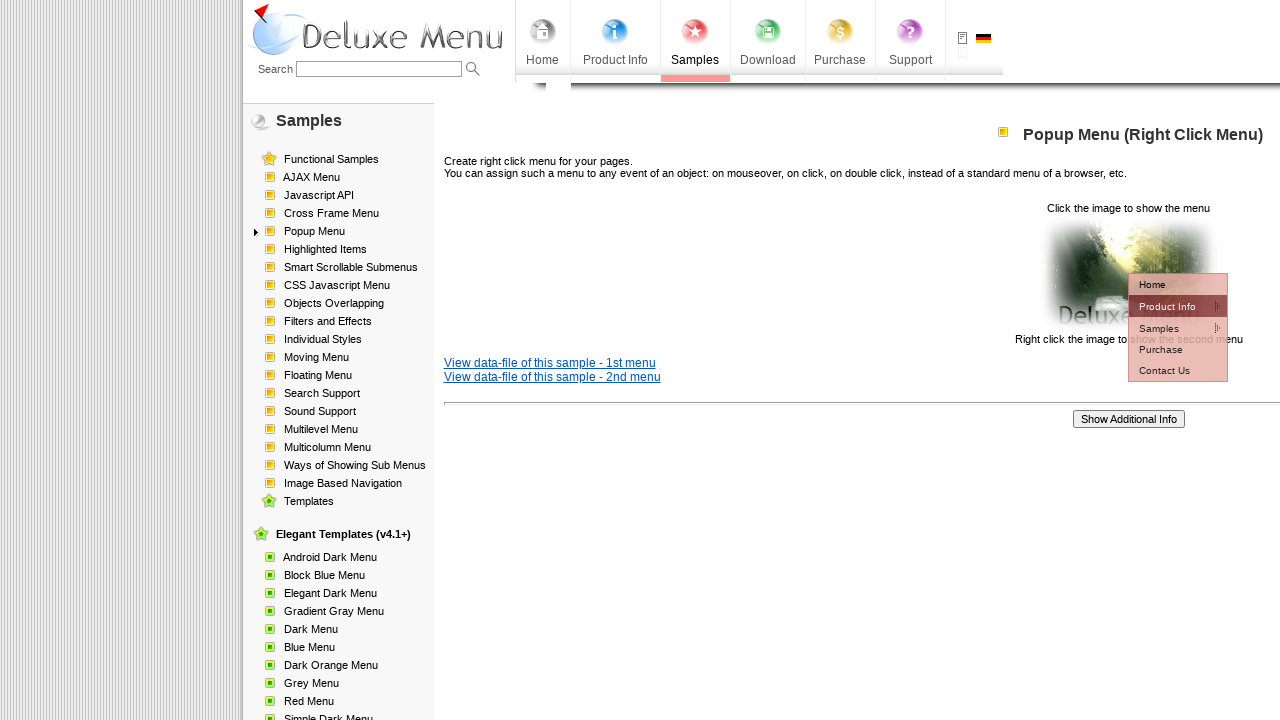

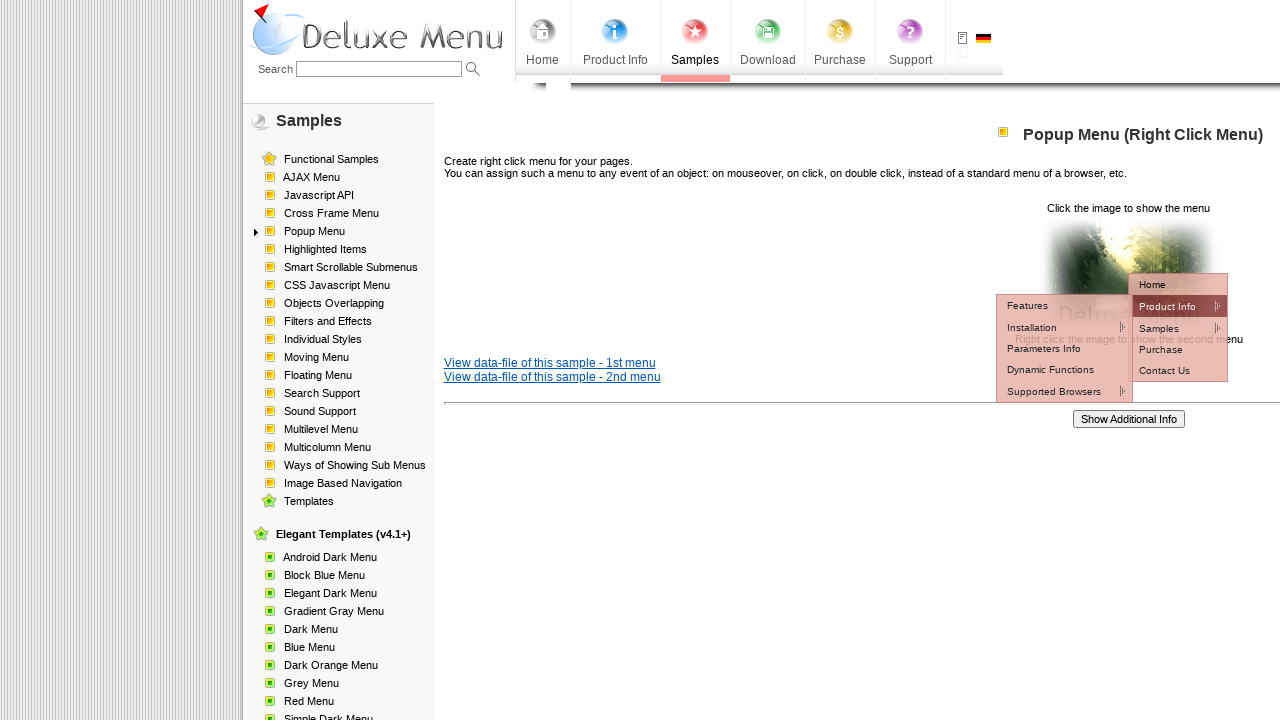